Tests hovering over the Get Started button on the Playwright website

Starting URL: https://playwright.dev/

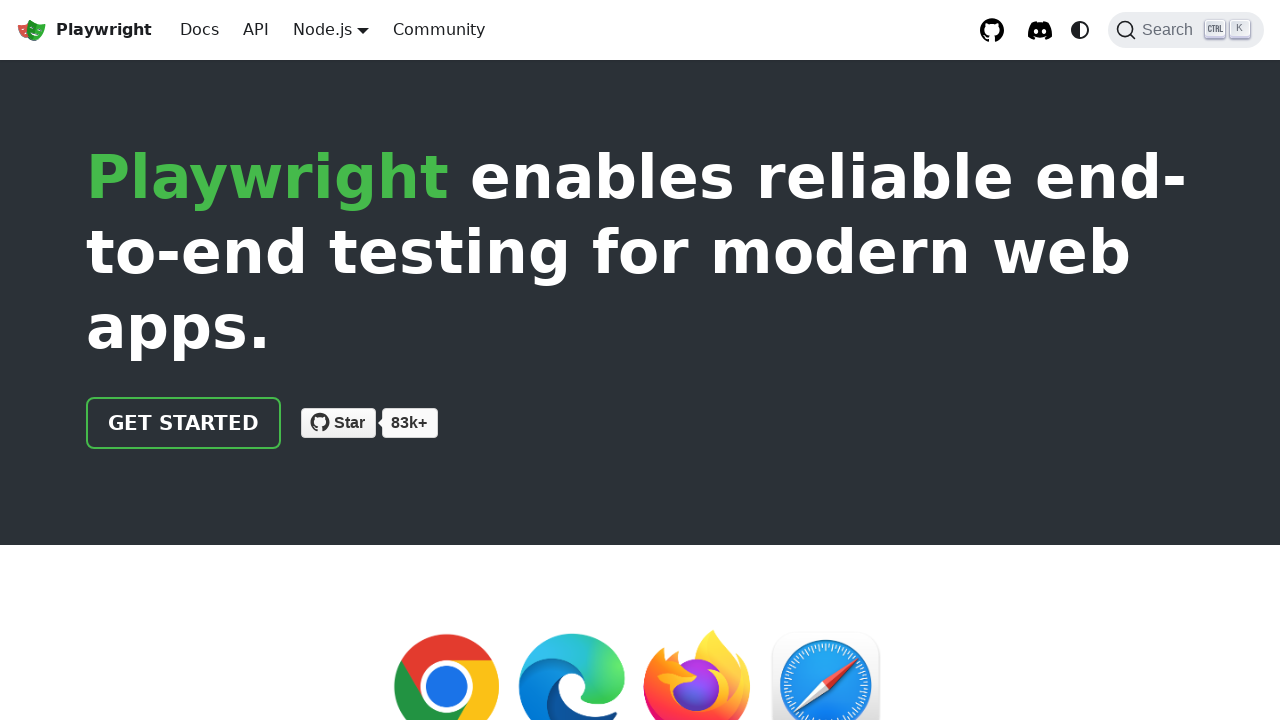

Navigated to Playwright website homepage
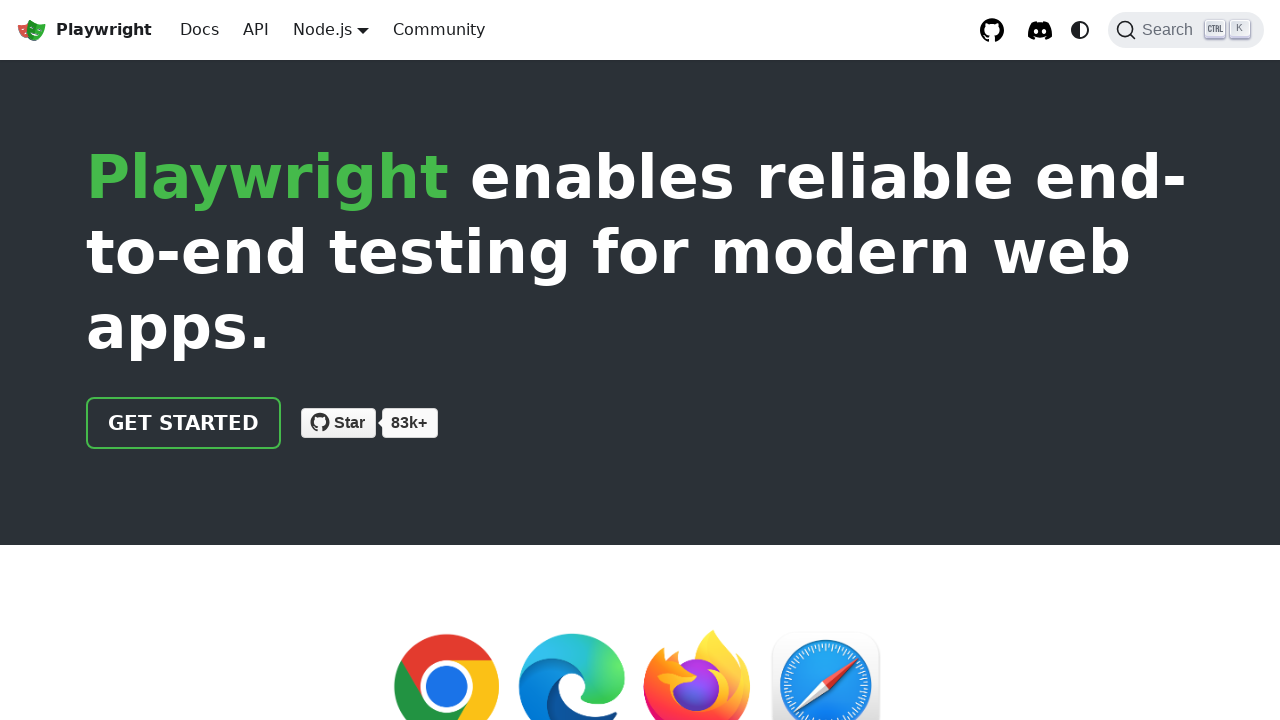

Hovered over the Get Started button at (184, 423) on xpath=//a[@class='getStarted_Sjon']
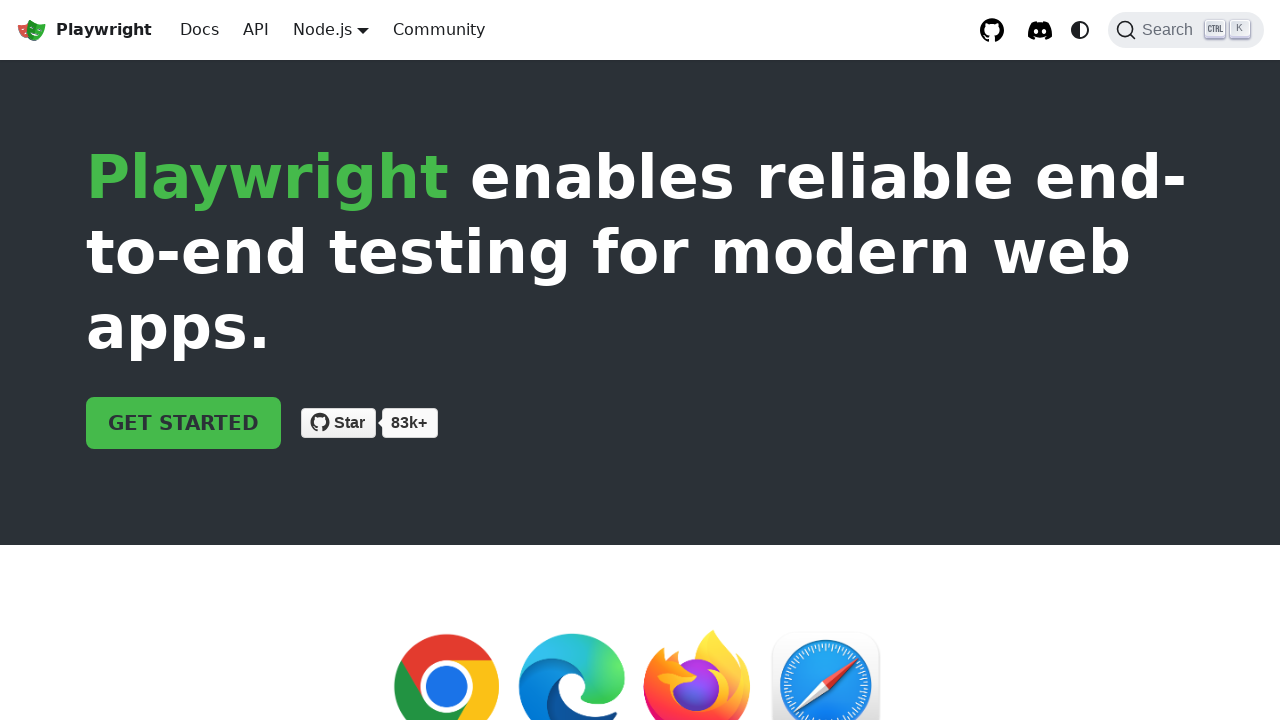

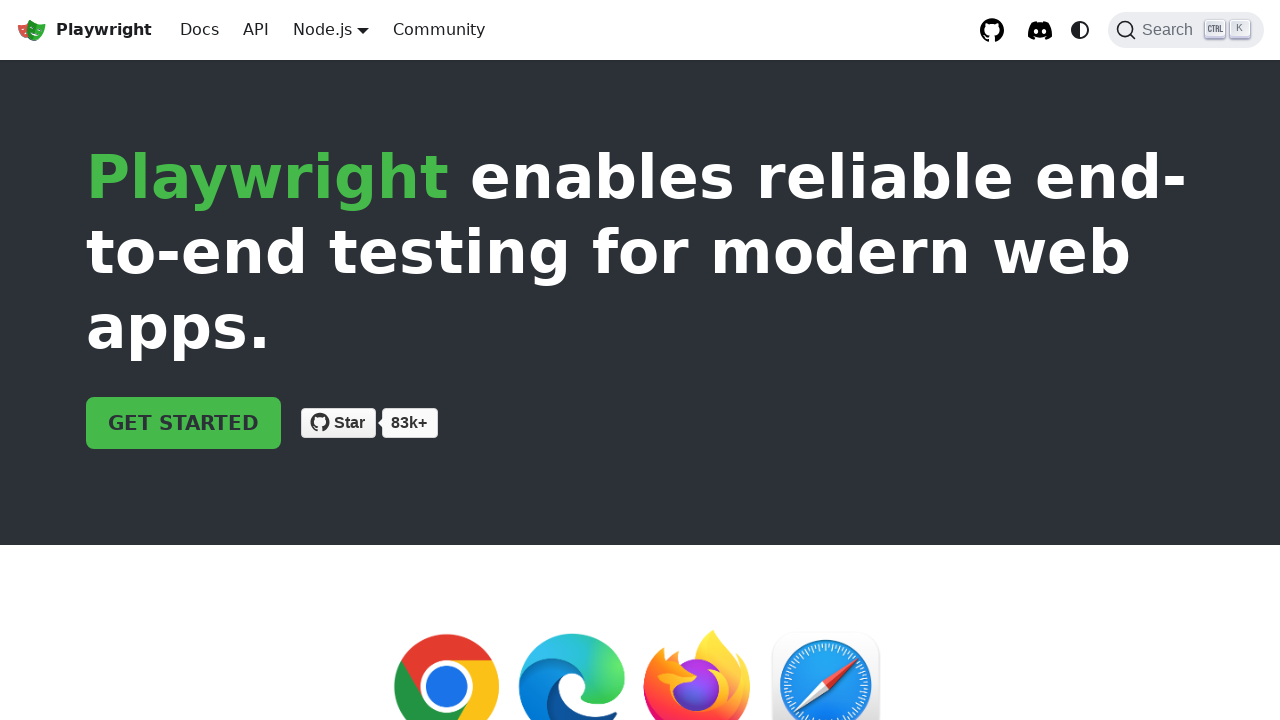